Tests clicking on the "OrangeHRM, Inc" link on the login page, which navigates to the company's external website.

Starting URL: https://opensource-demo.orangehrmlive.com/web/index.php/auth/login

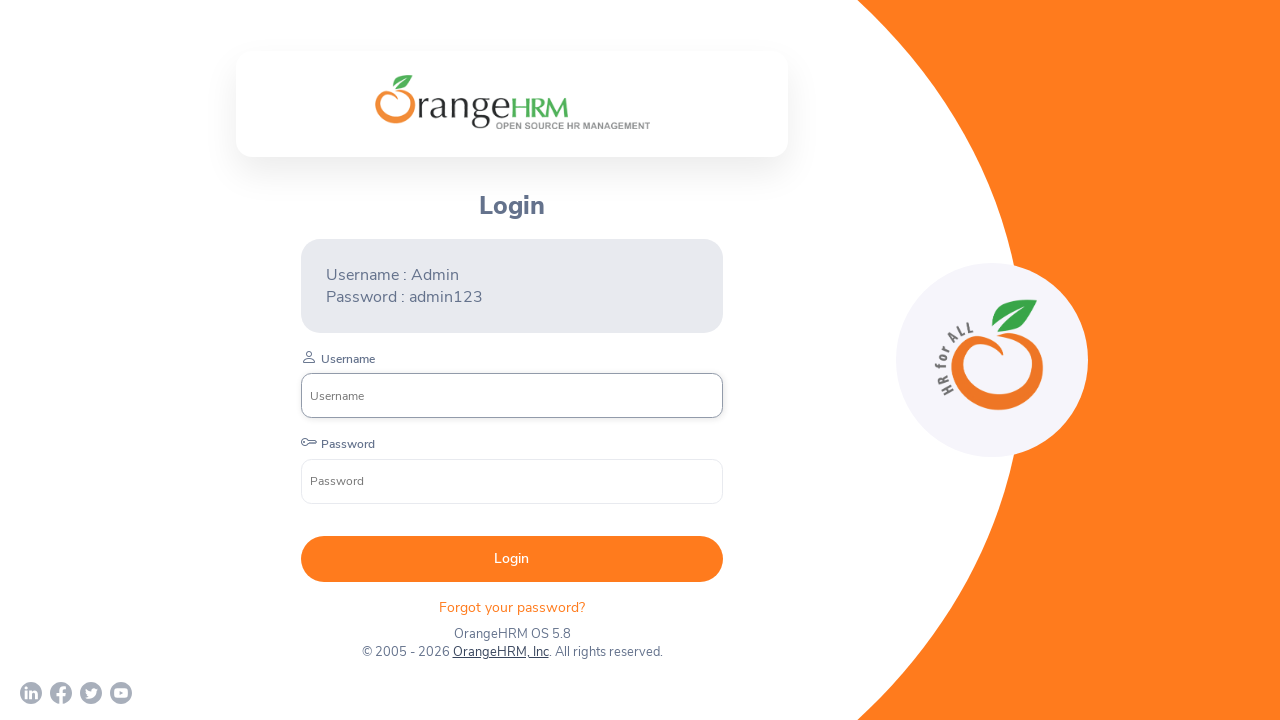

Clicked on the 'OrangeHRM, Inc' link on the login page at (500, 652) on text=OrangeHRM, Inc
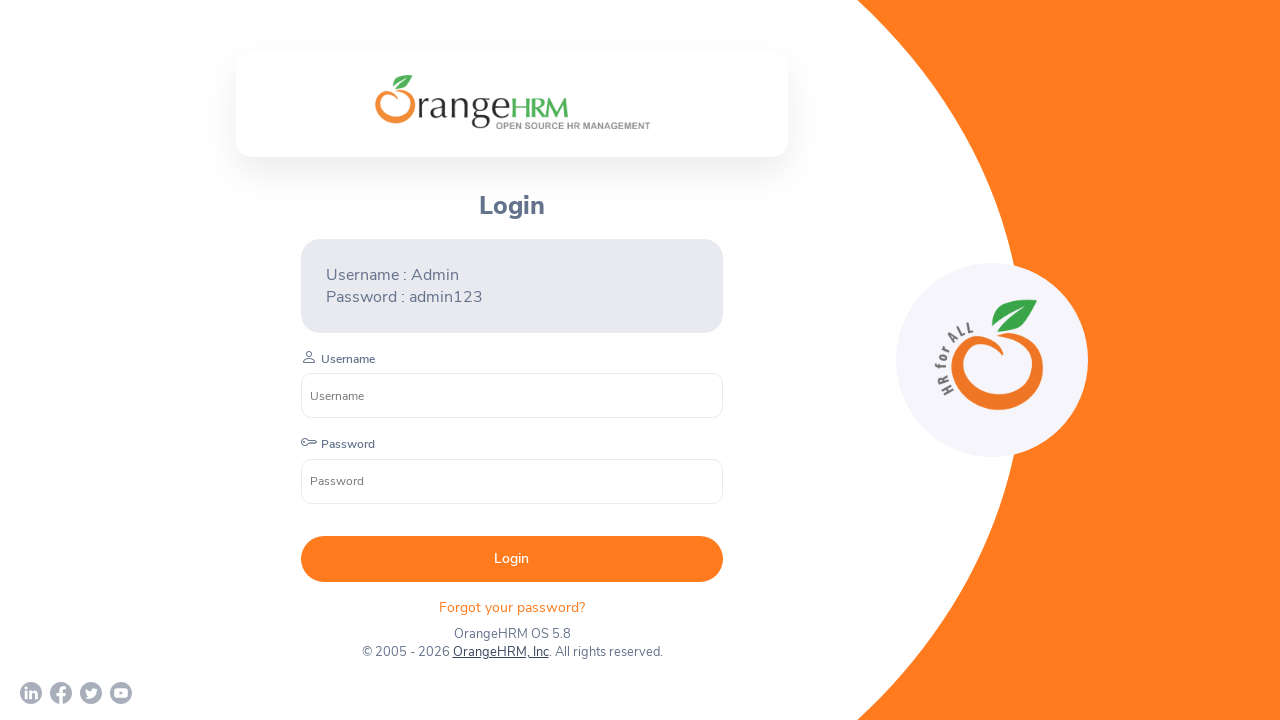

Page load completed after navigating to OrangeHRM external website
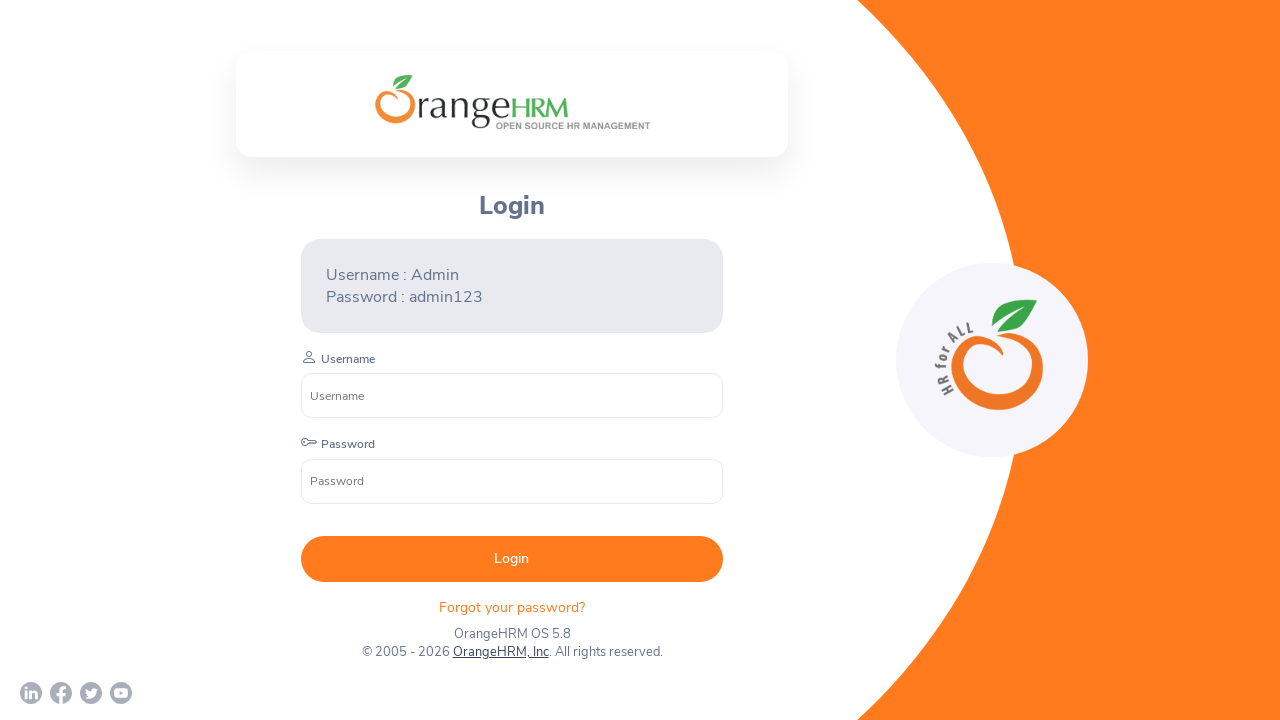

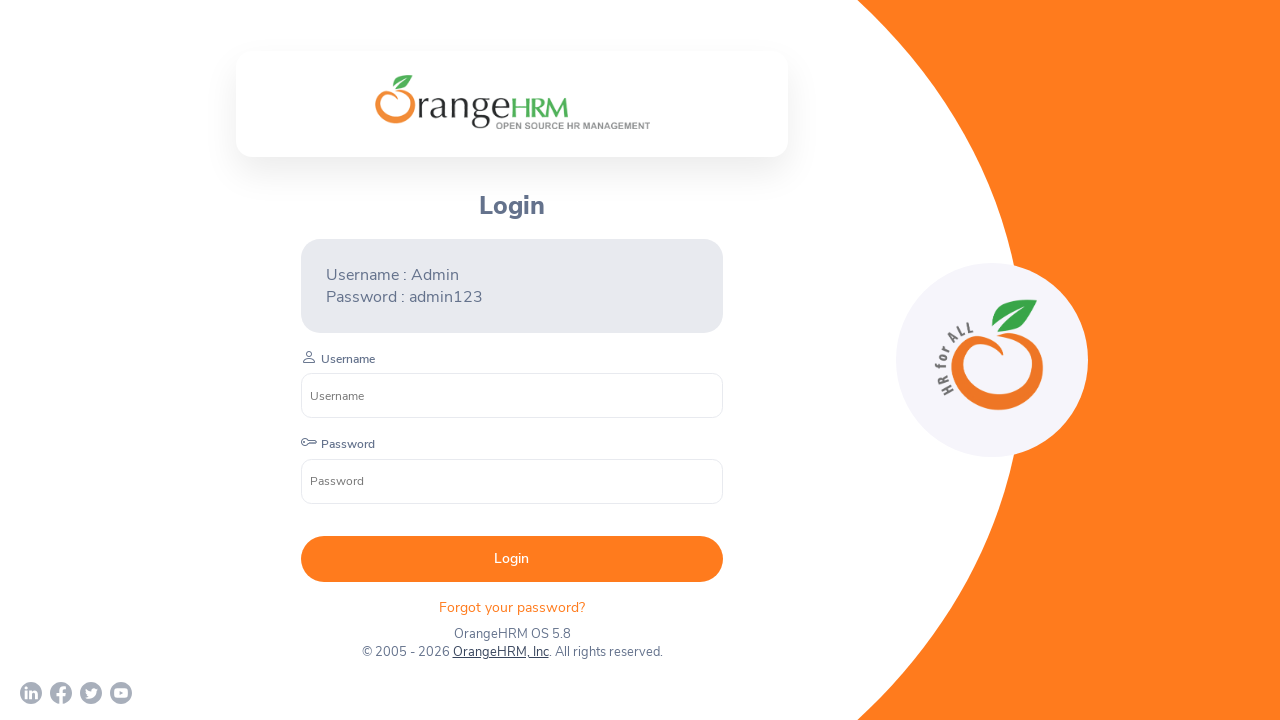